Tests clicking on the "Contact Us" link on a demo application page to navigate to the contact section

Starting URL: https://demoapps.qspiders.com/ui/link?sublist=0

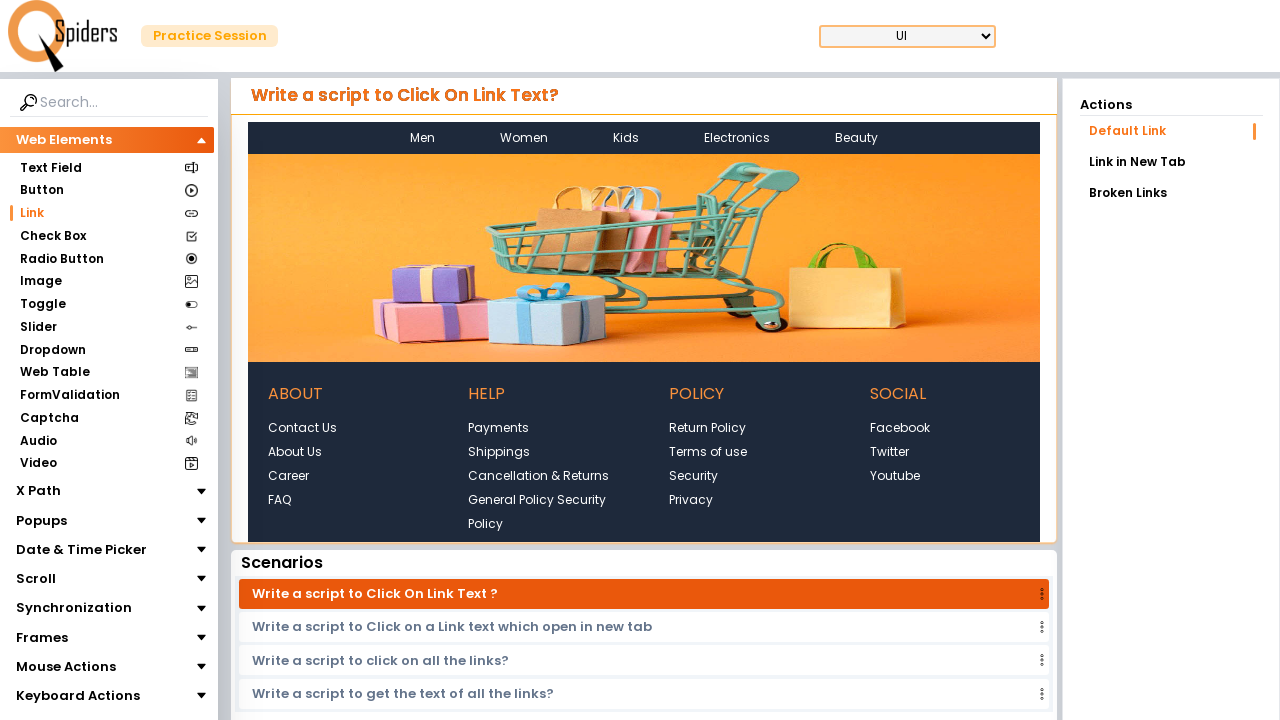

Navigated to demo application page
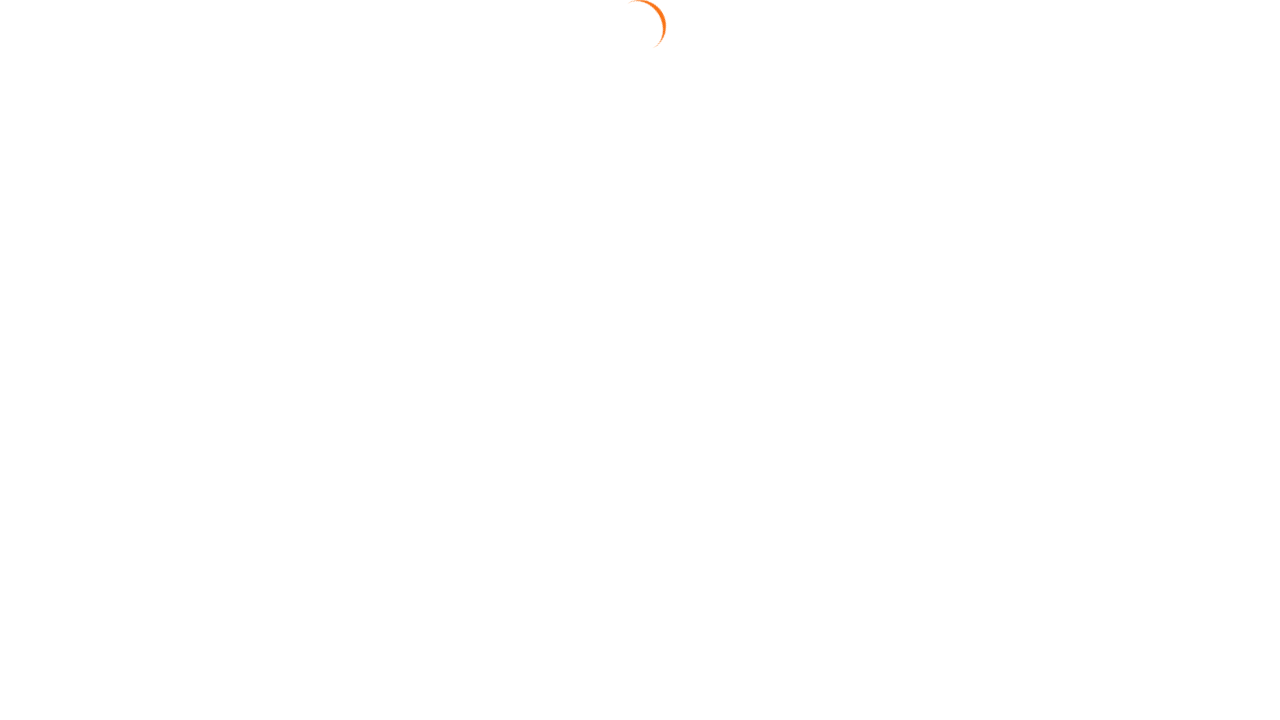

Clicked on the 'Contact Us' link to navigate to contact section at (302, 480) on xpath=//a[text()='Contact Us']
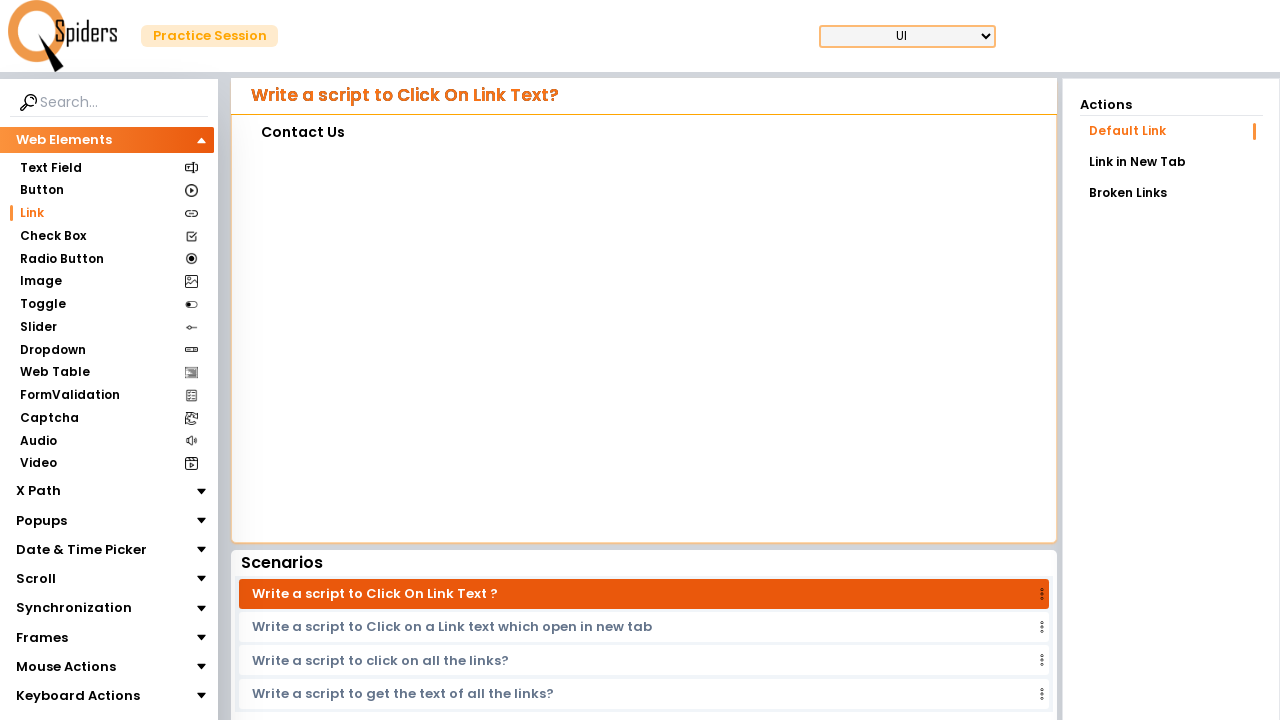

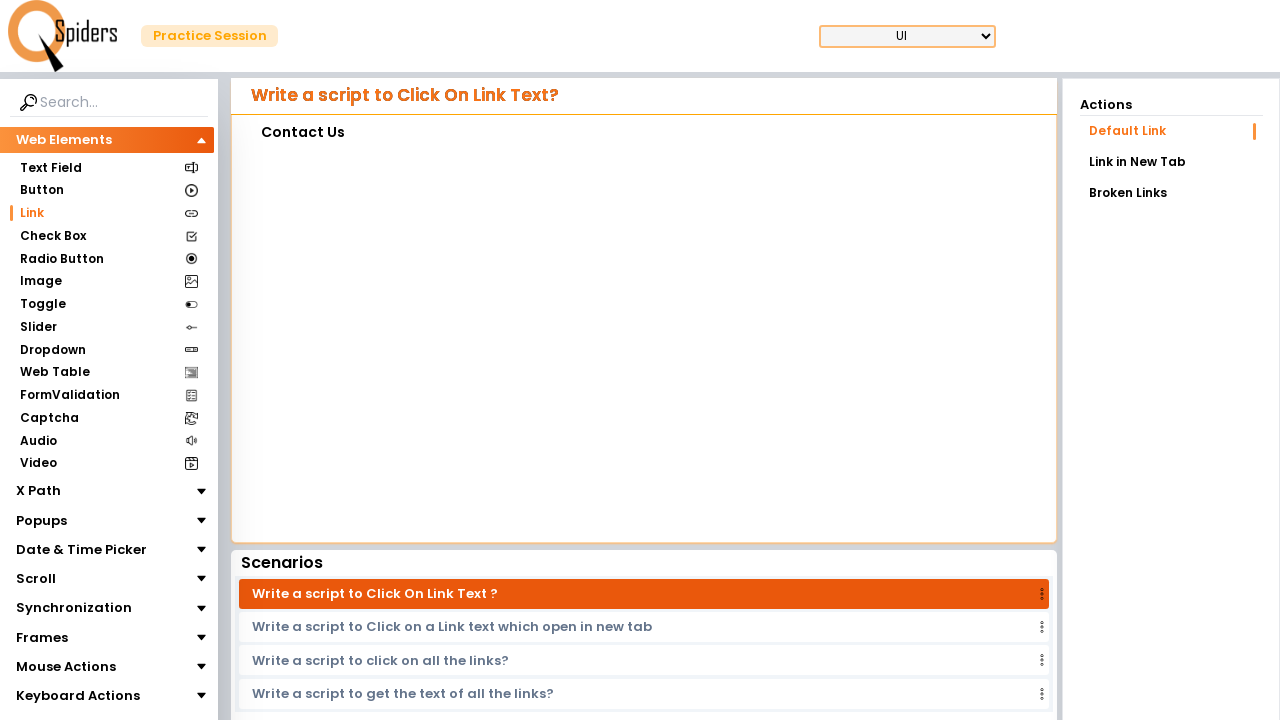